Opens the Flipkart homepage and waits for the page to load

Starting URL: https://www.flipkart.com

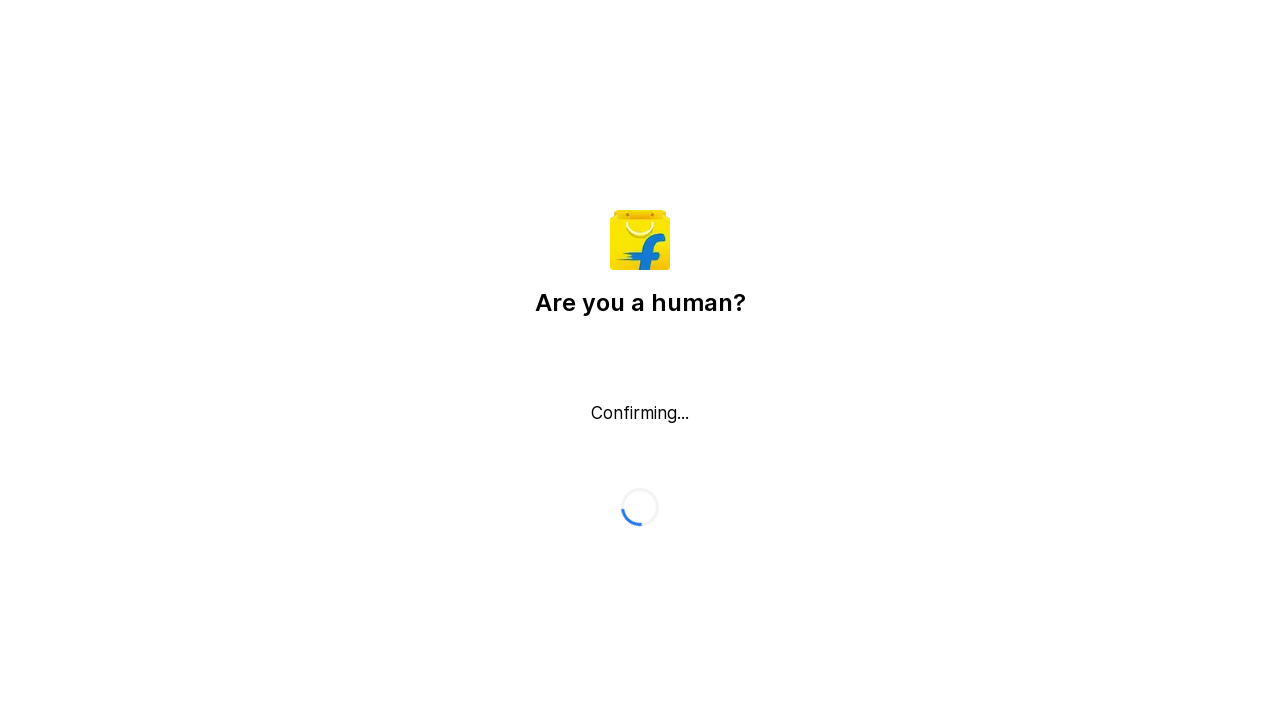

Flipkart homepage loaded - DOM content loaded
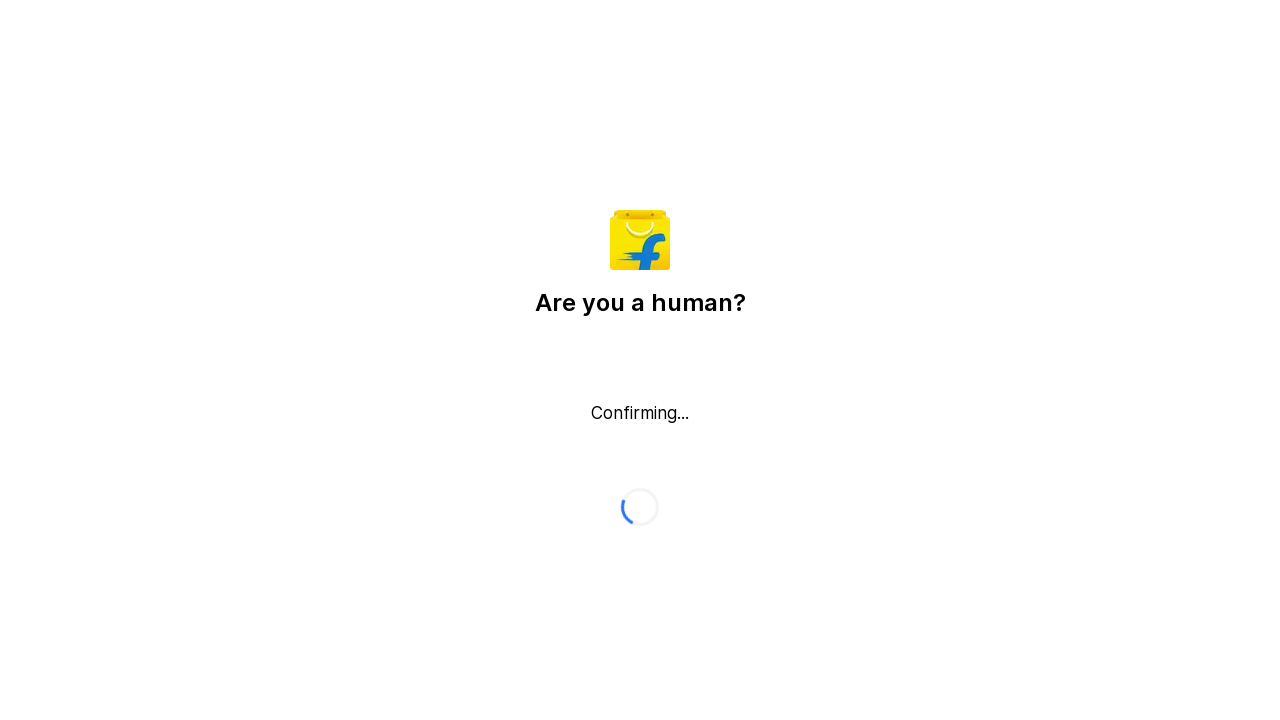

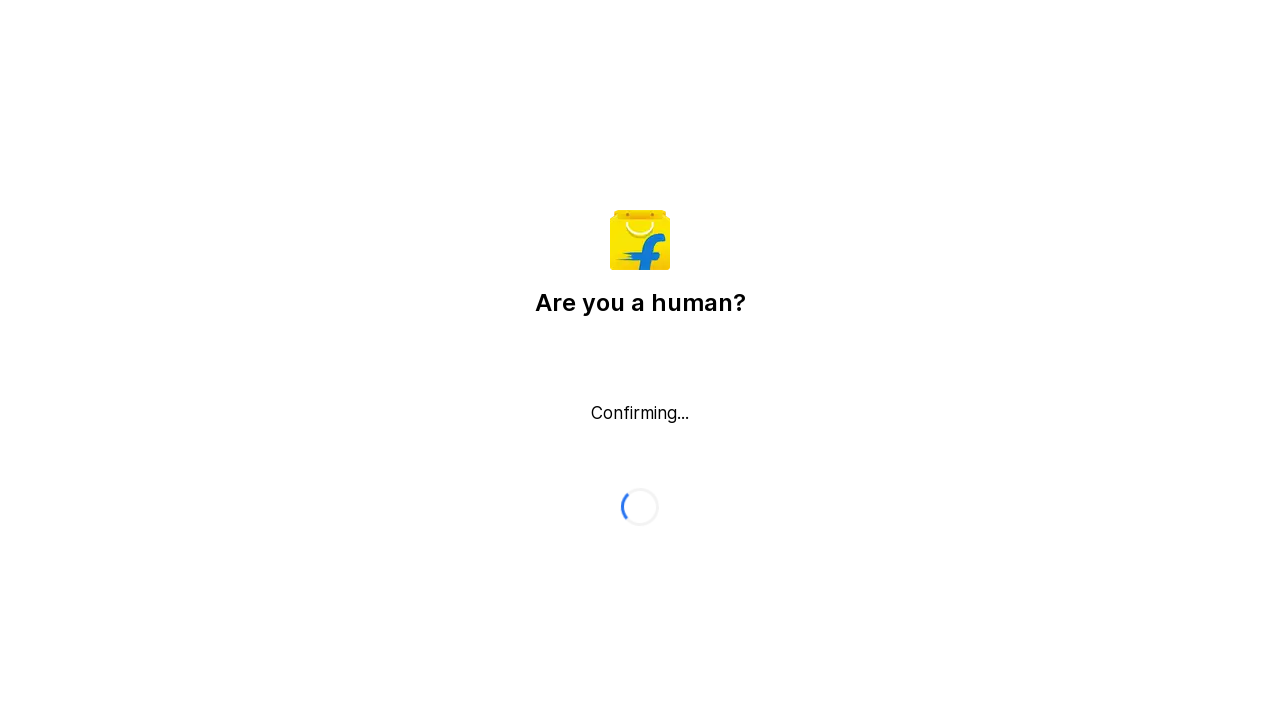